Tests that pressing Escape cancels edits to a todo item

Starting URL: https://demo.playwright.dev/todomvc

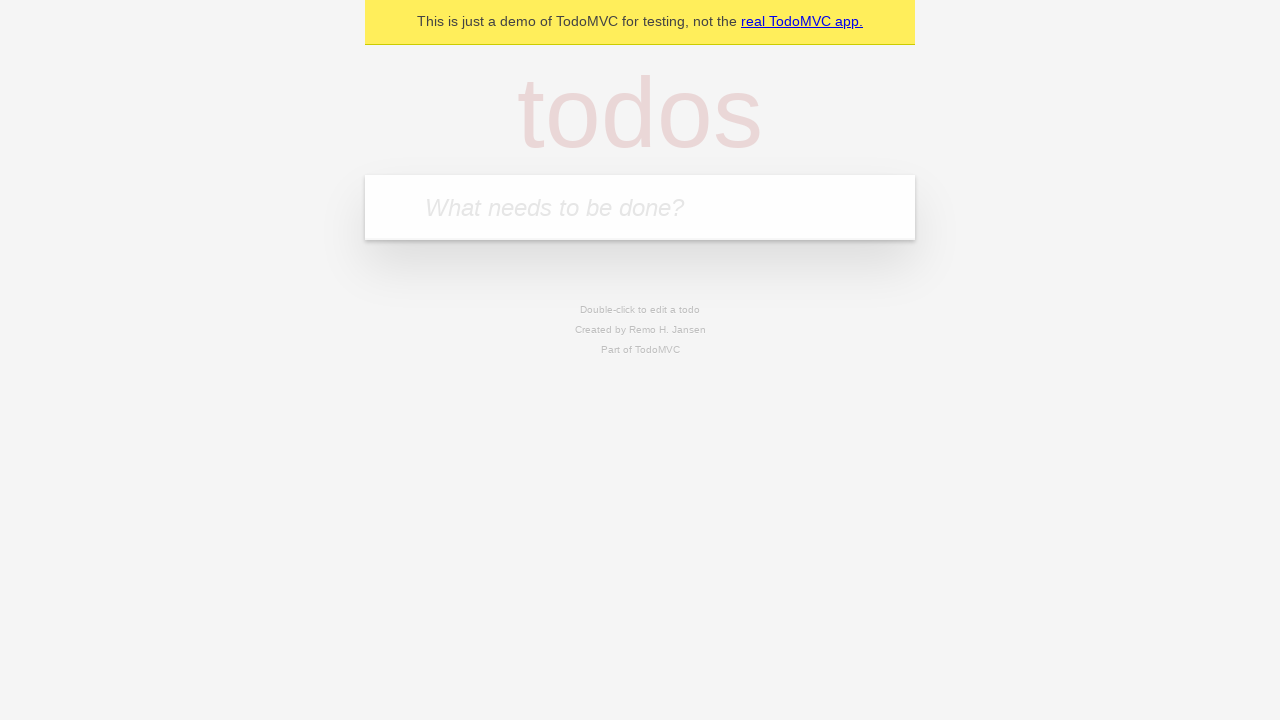

Filled first todo input with 'buy some cheese' on internal:attr=[placeholder="What needs to be done?"i]
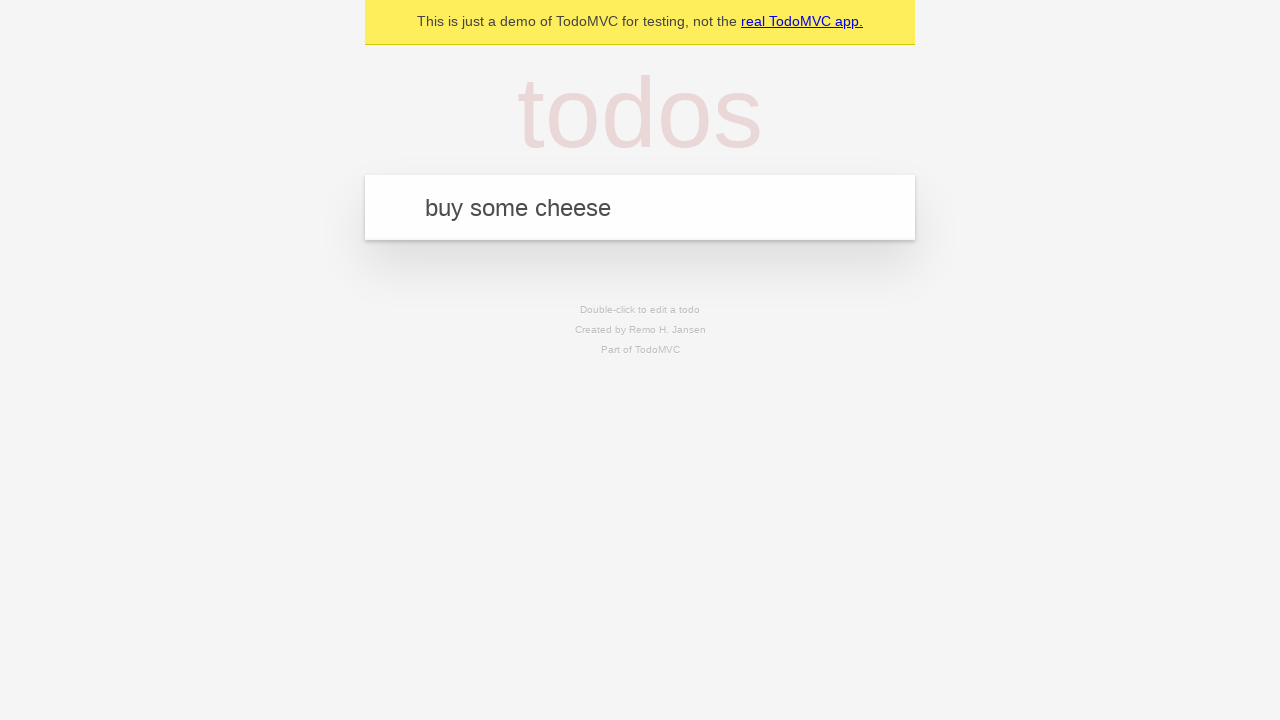

Pressed Enter to create first todo on internal:attr=[placeholder="What needs to be done?"i]
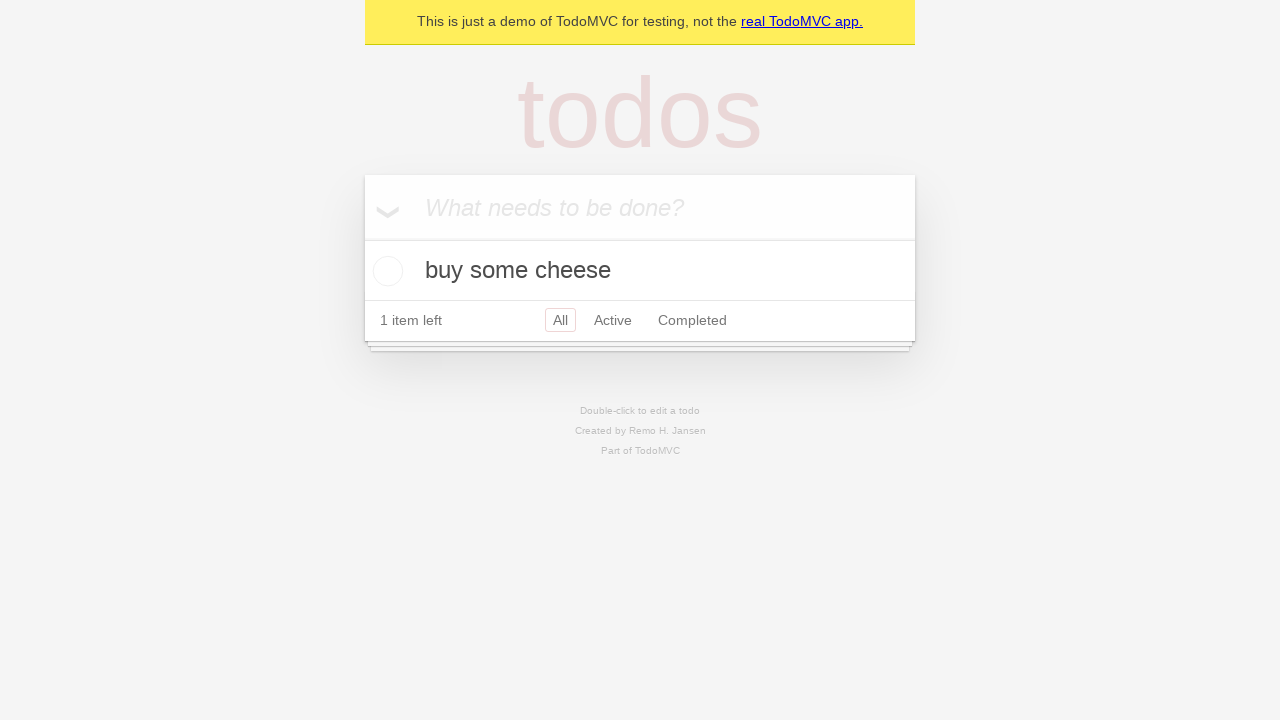

Filled second todo input with 'feed the cat' on internal:attr=[placeholder="What needs to be done?"i]
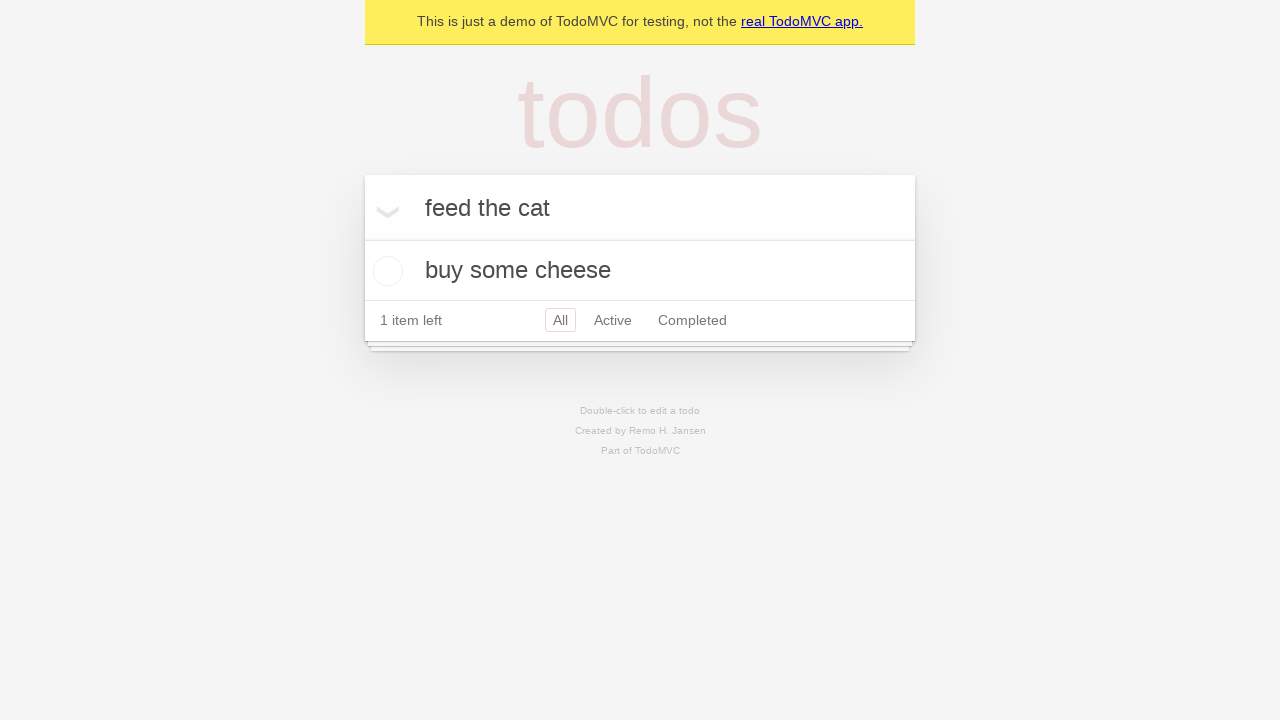

Pressed Enter to create second todo on internal:attr=[placeholder="What needs to be done?"i]
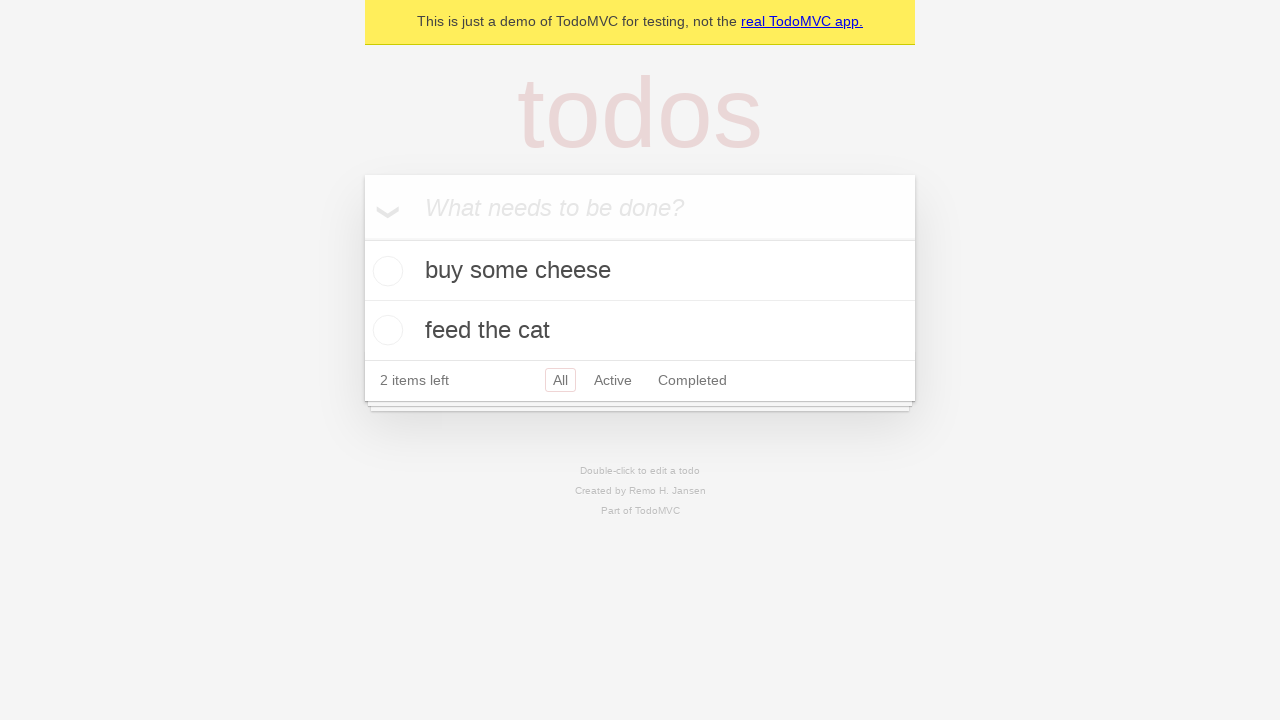

Filled third todo input with 'book a doctors appointment' on internal:attr=[placeholder="What needs to be done?"i]
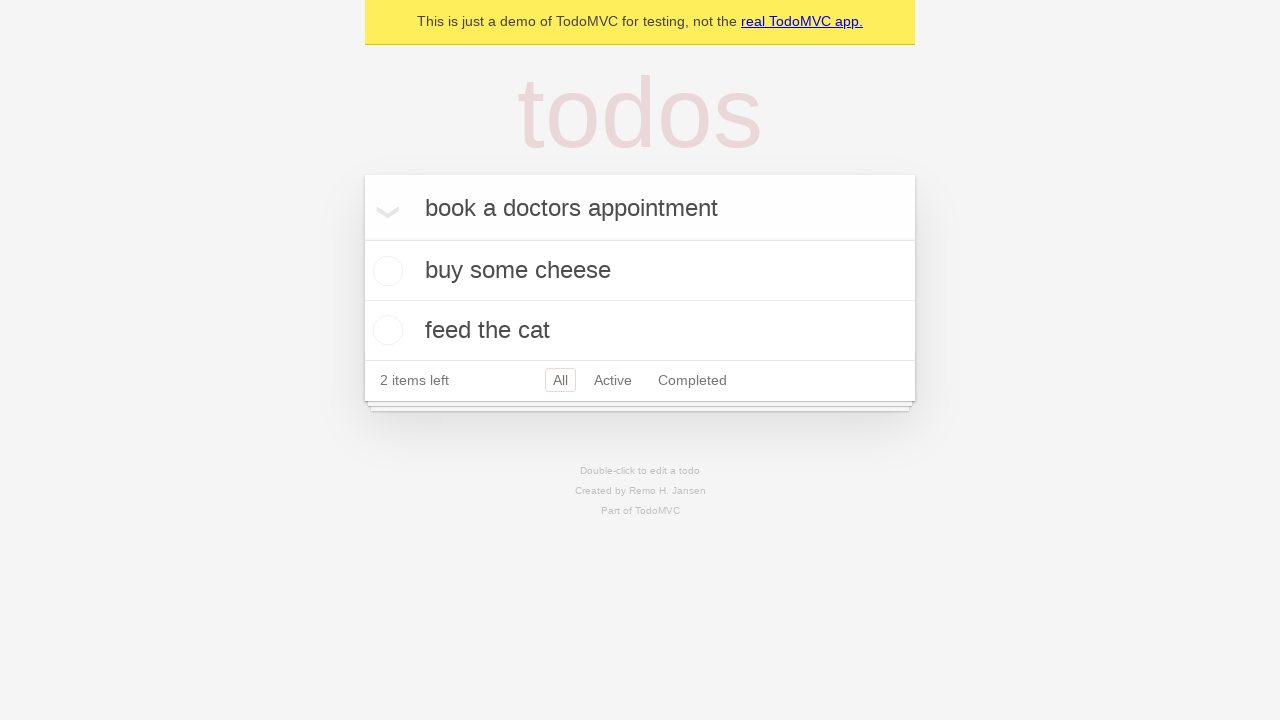

Pressed Enter to create third todo on internal:attr=[placeholder="What needs to be done?"i]
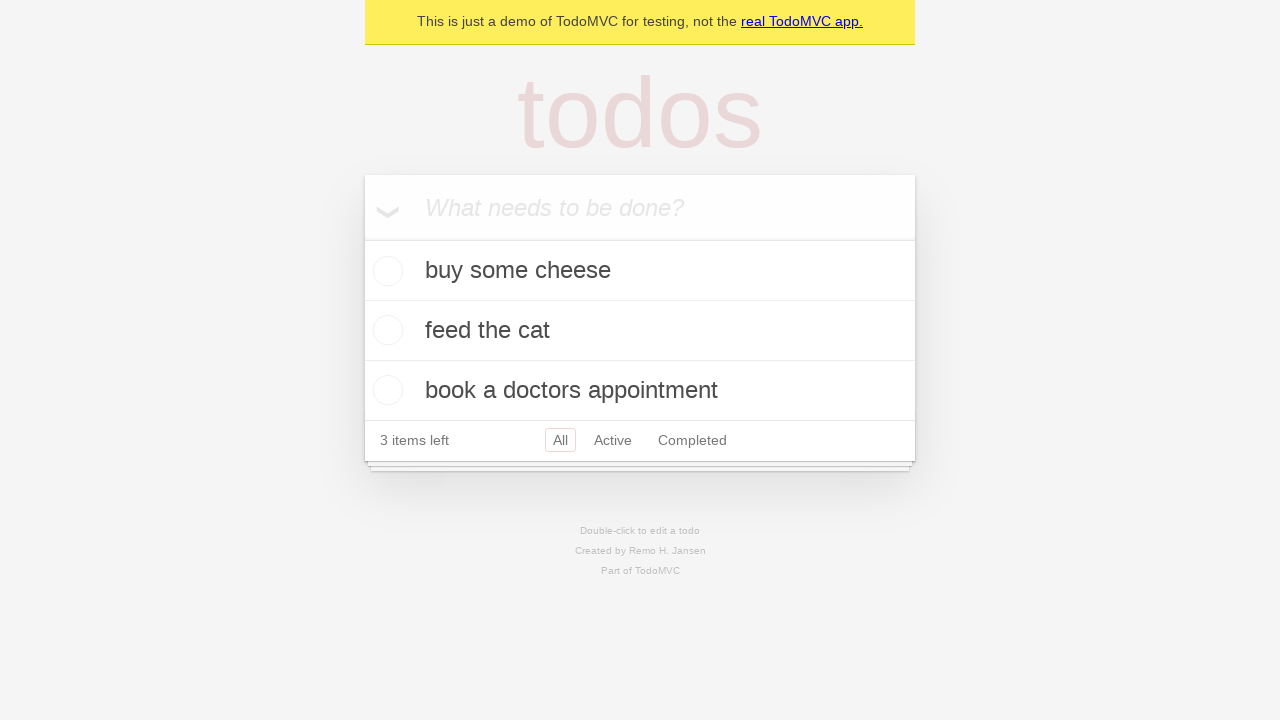

Double-clicked second todo item to enter edit mode at (640, 331) on internal:testid=[data-testid="todo-item"s] >> nth=1
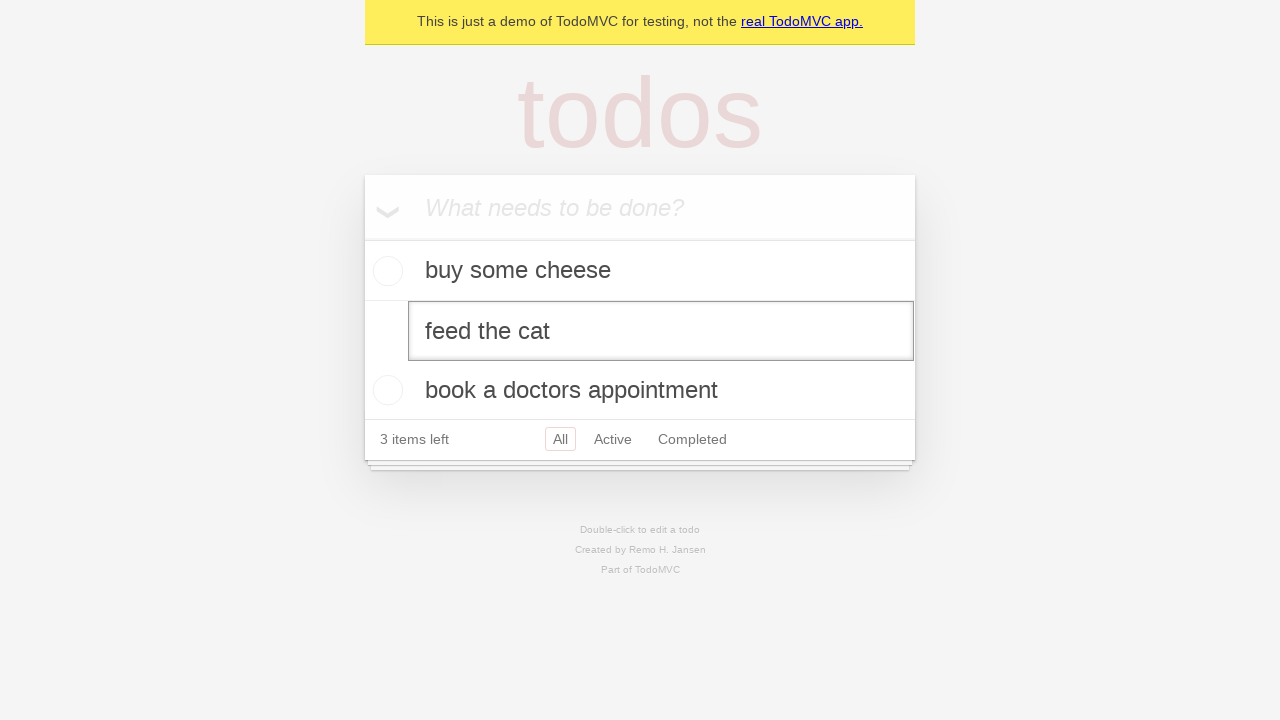

Filled edit textbox with 'buy some sausages' on internal:testid=[data-testid="todo-item"s] >> nth=1 >> internal:role=textbox[nam
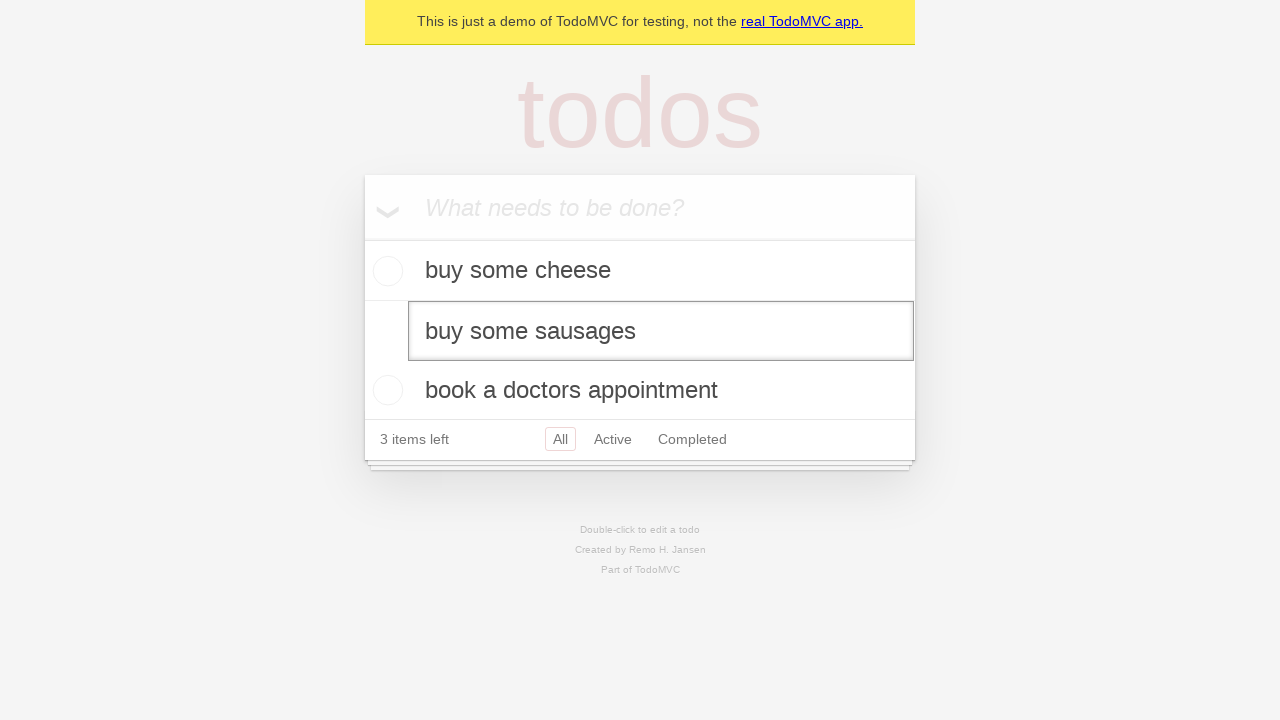

Pressed Escape to cancel edits on second todo on internal:testid=[data-testid="todo-item"s] >> nth=1 >> internal:role=textbox[nam
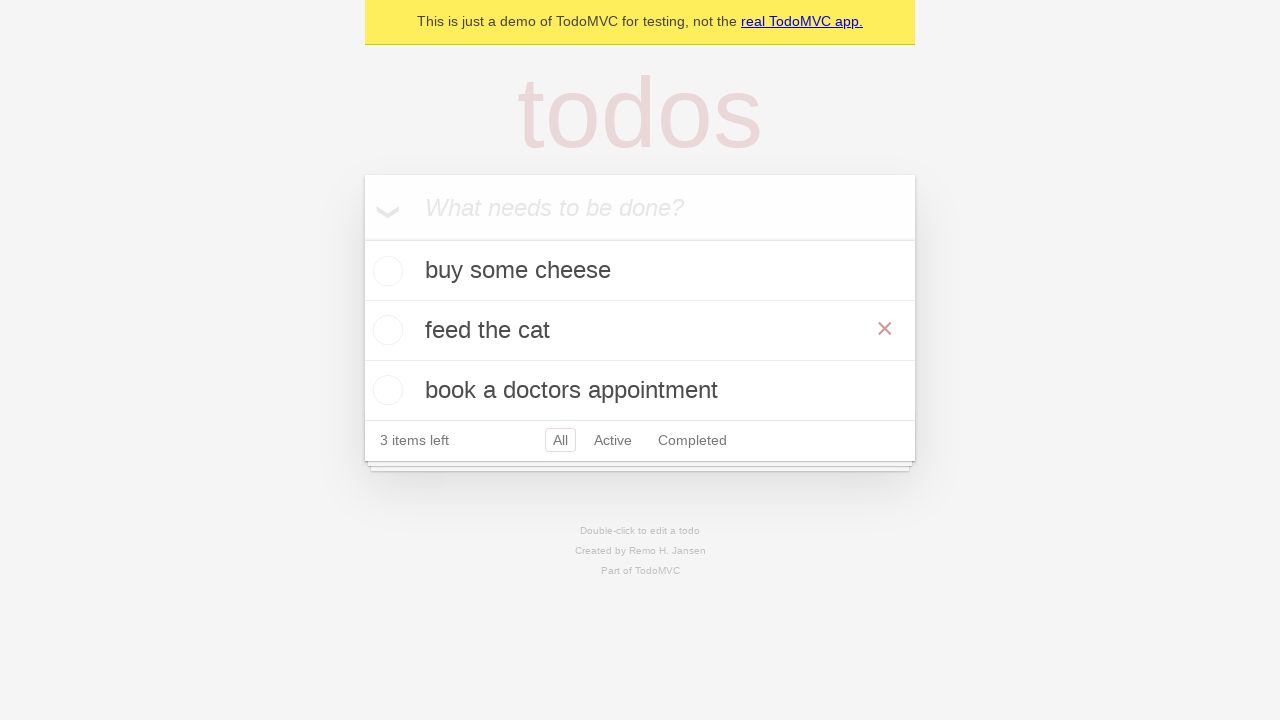

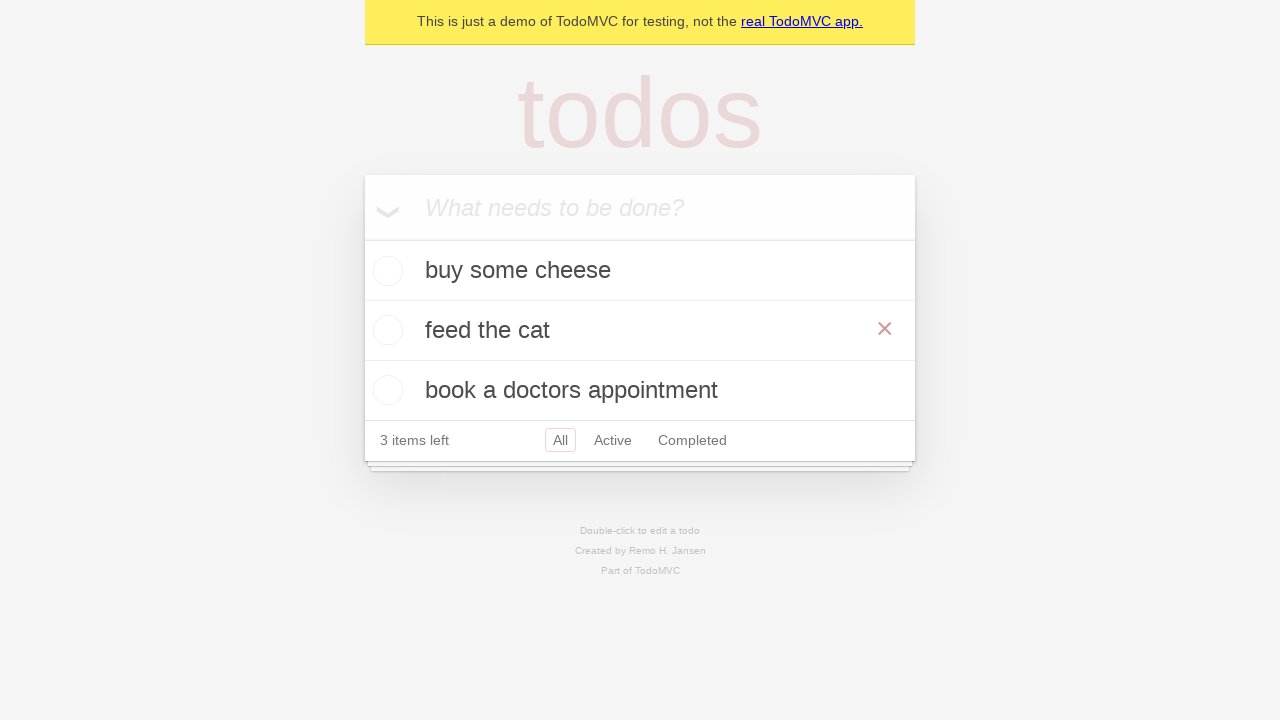